Tests registration form validation when confirmation email doesn't match the original email

Starting URL: https://alada.vn/tai-khoan/dang-ky.html

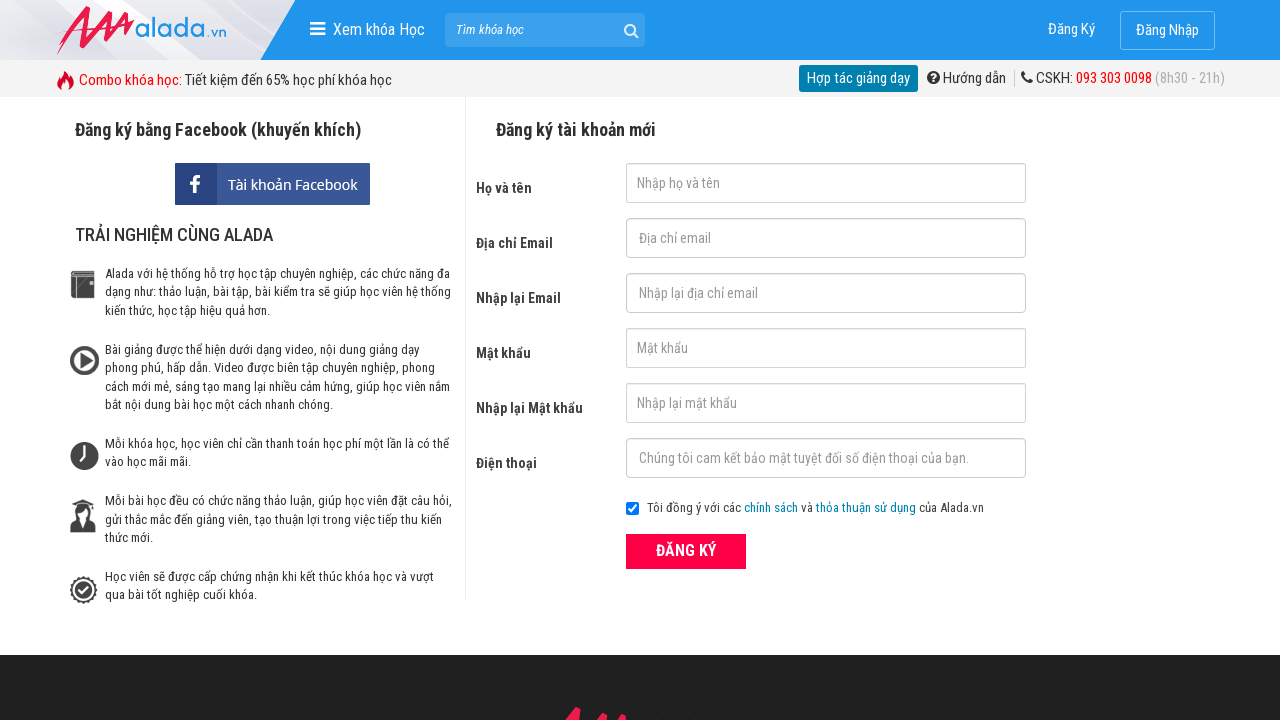

Filled first name field with 'Carlos Rodriguez' on #txtFirstname
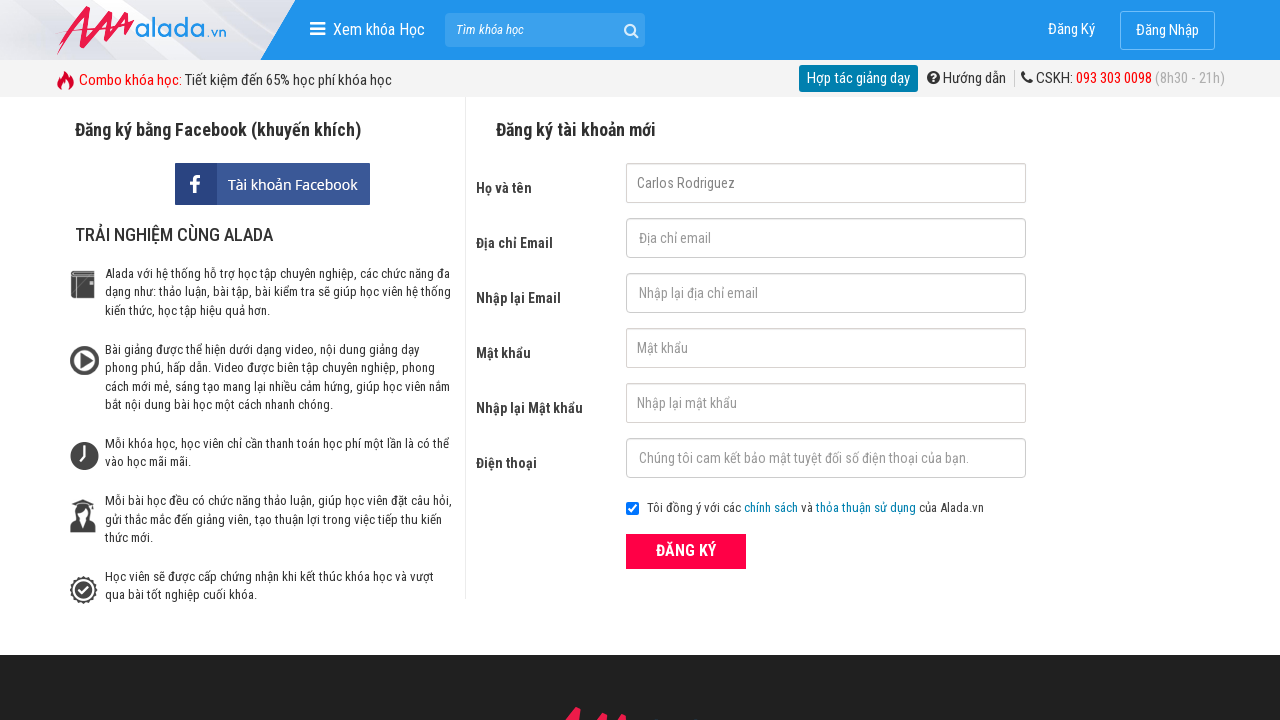

Filled email field with 'carlos@rodriguez.com' on #txtEmail
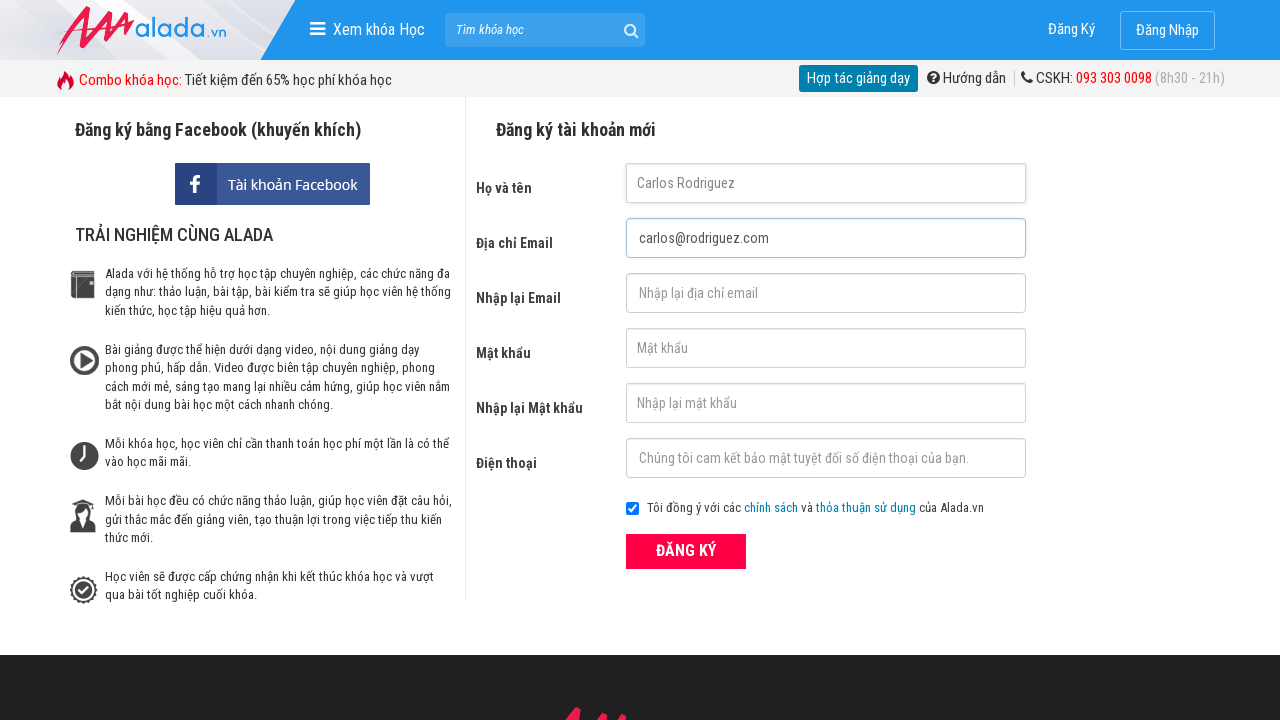

Filled confirmation email field with mismatched value 'carlosrodriguez' on #txtCEmail
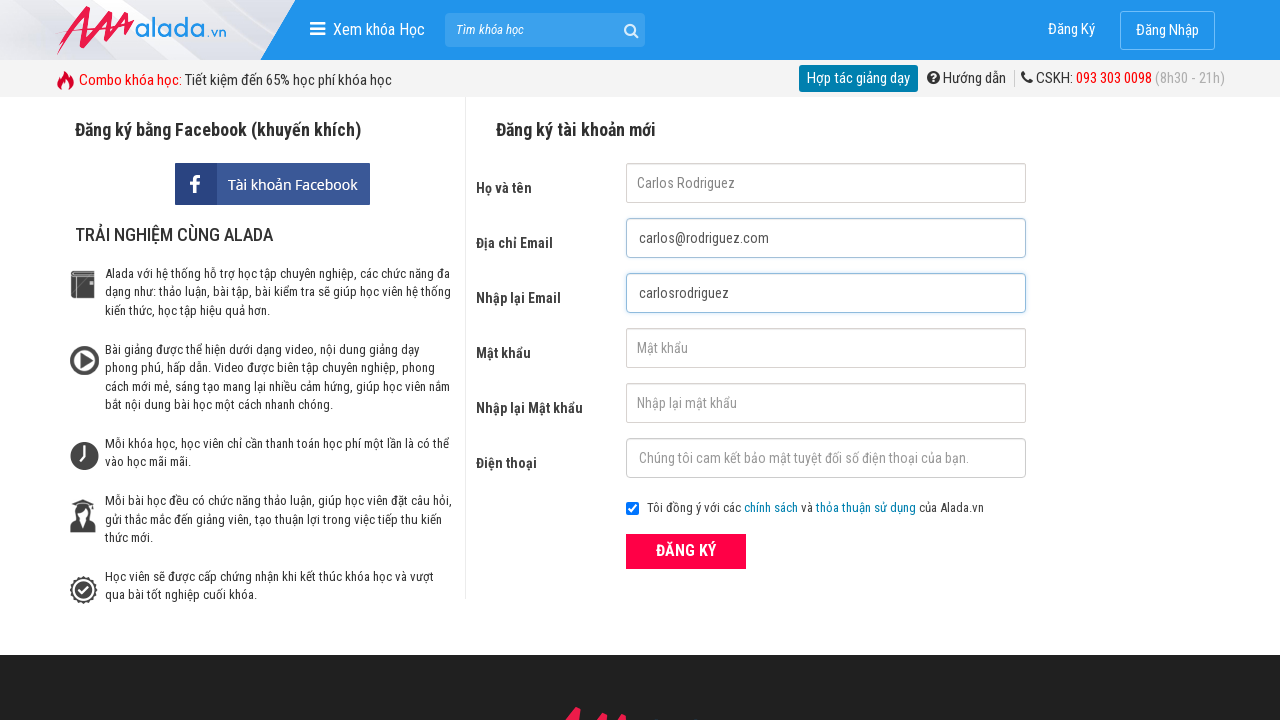

Filled password field with '123456' on #txtPassword
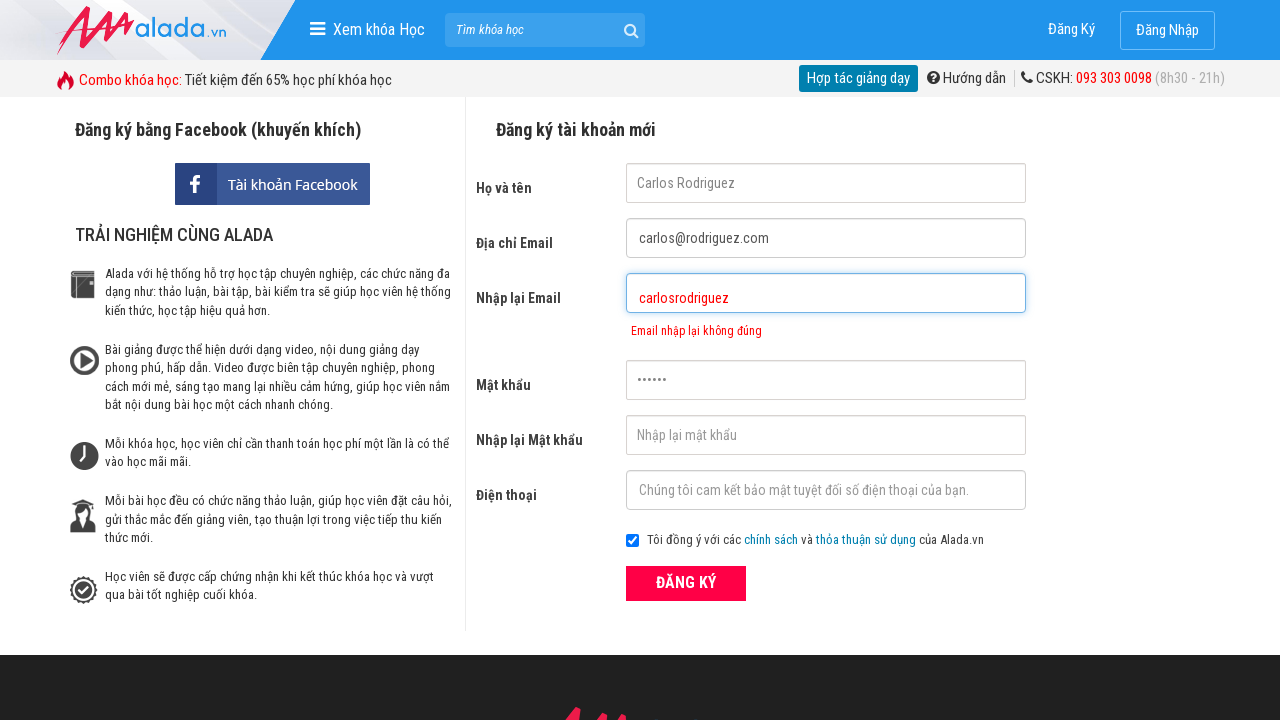

Filled confirmation password field with '123456' on #txtCPassword
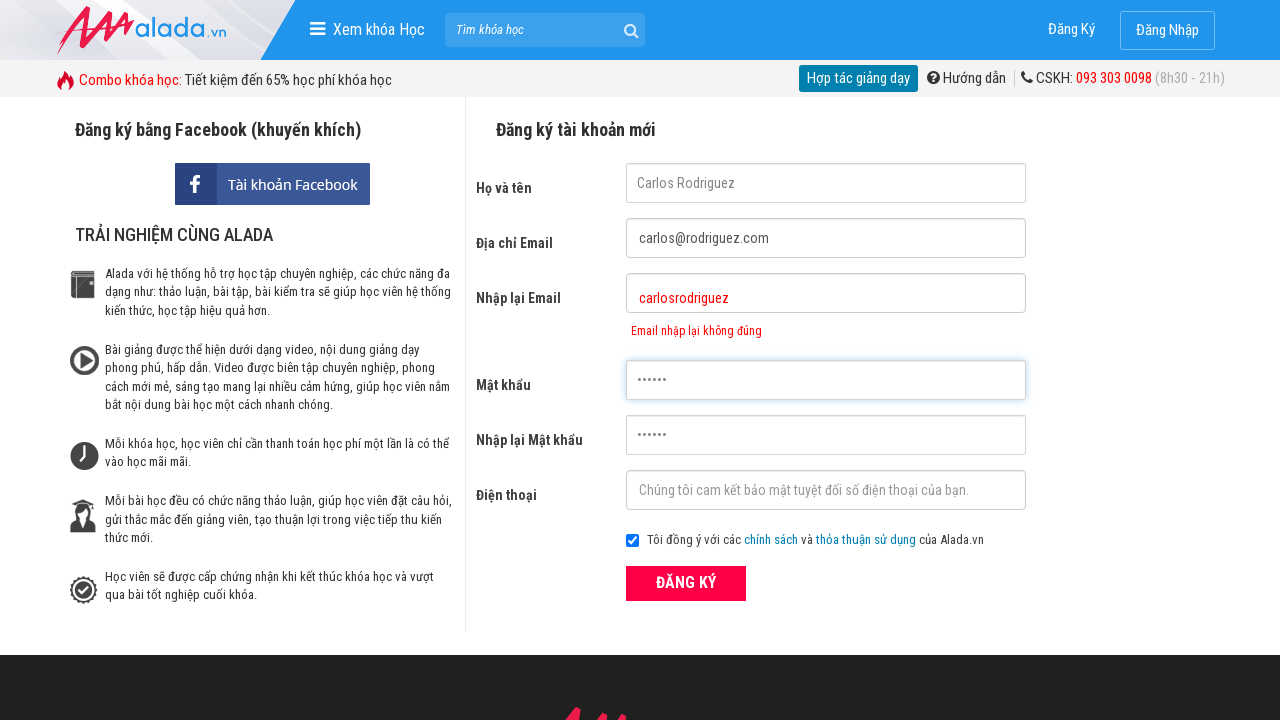

Filled phone number field with '0923456789' on #txtPhone
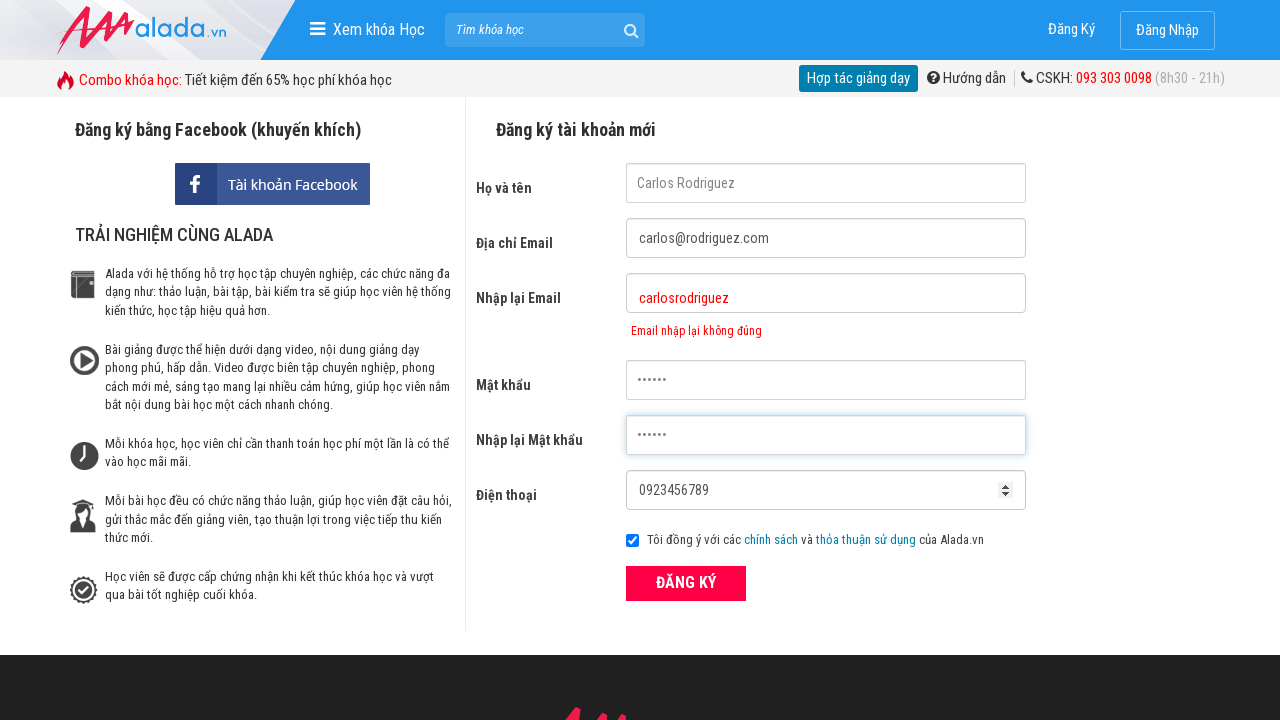

Clicked ĐĂNG KÝ submit button at (686, 583) on xpath=//button[text()='ĐĂNG KÝ' and @type='submit']
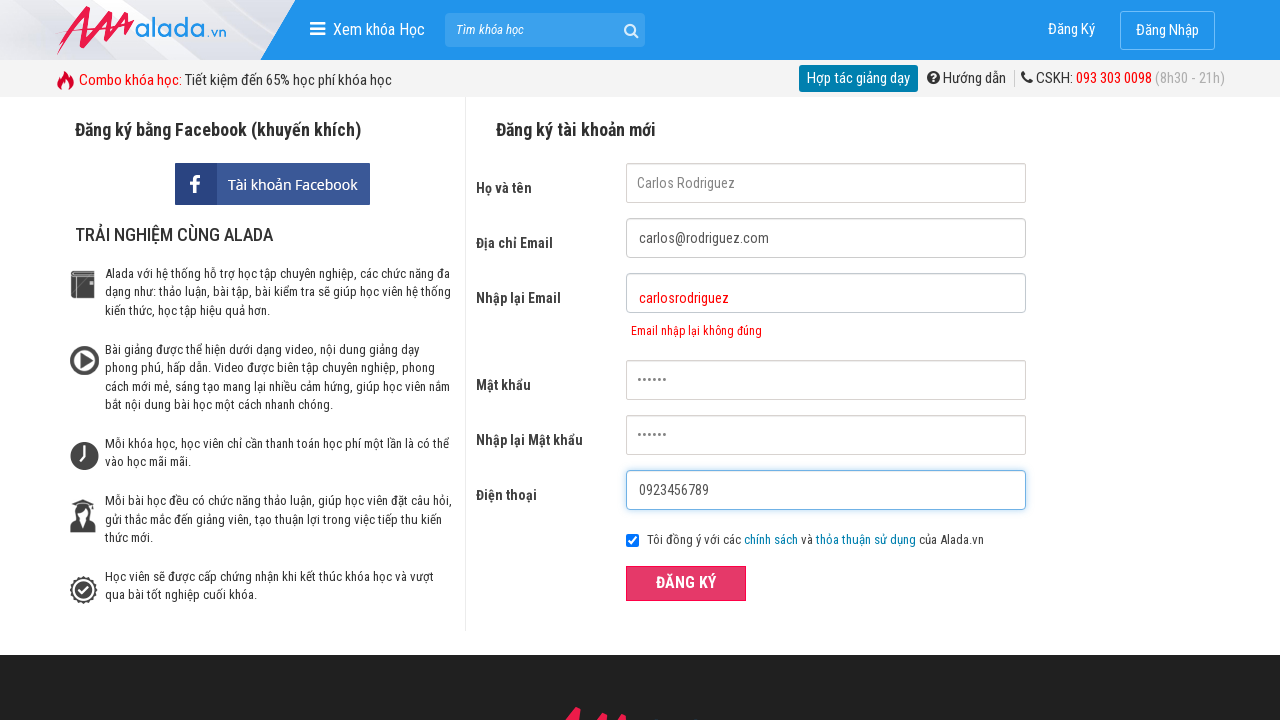

Confirmation email error message appeared, validating form rejection
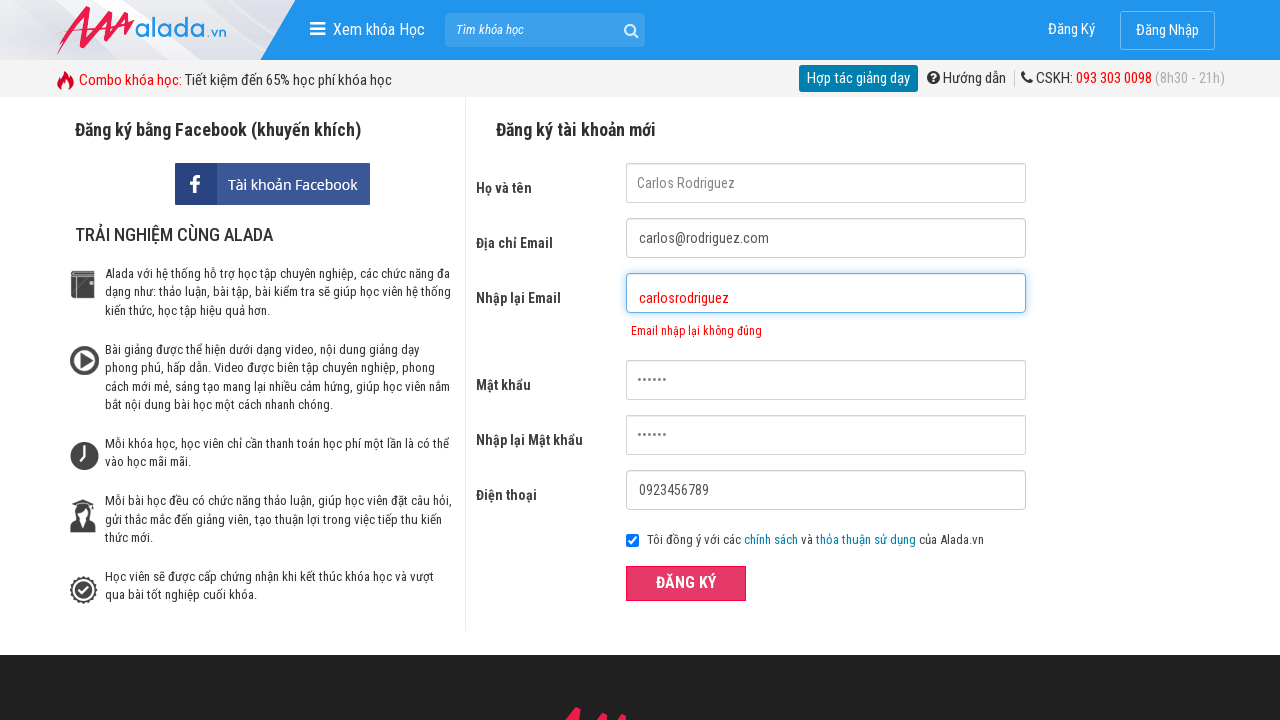

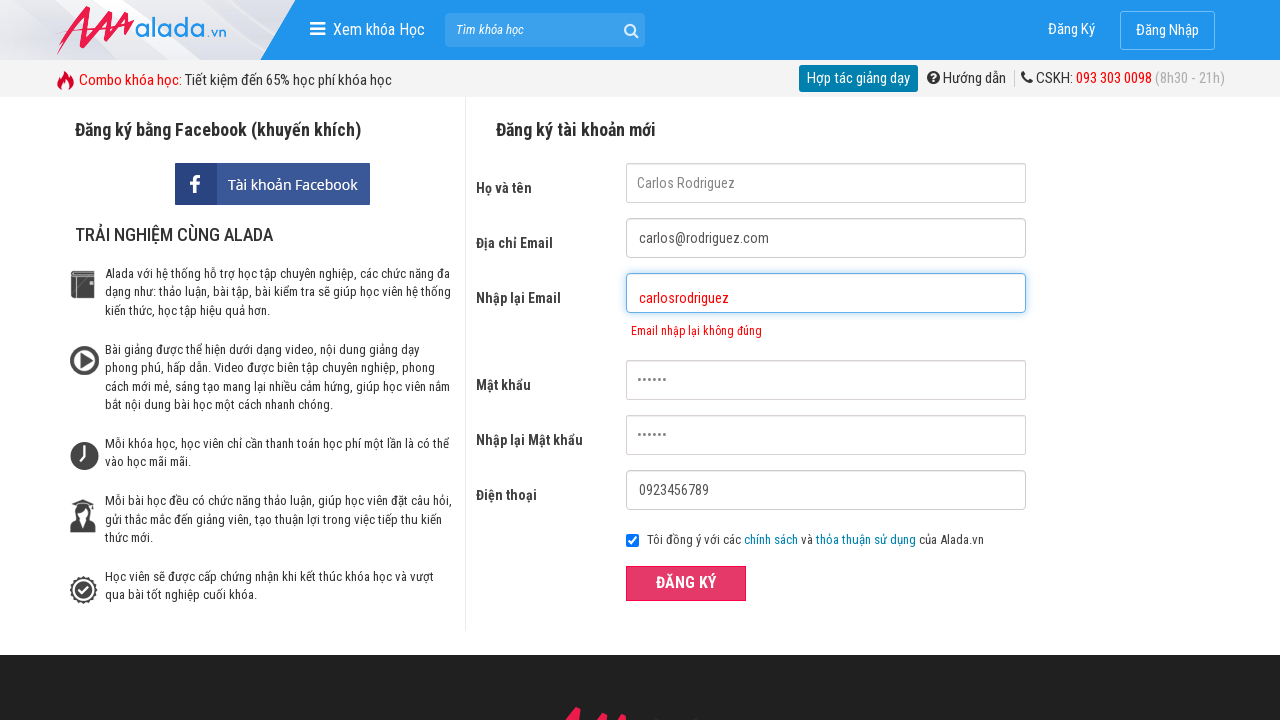